Tests the contact form by directly navigating to the contact page, filling all form fields using CSS selectors, submitting the form, and verifying the success alert message.

Starting URL: https://practice.sdetunicorns.com//contact

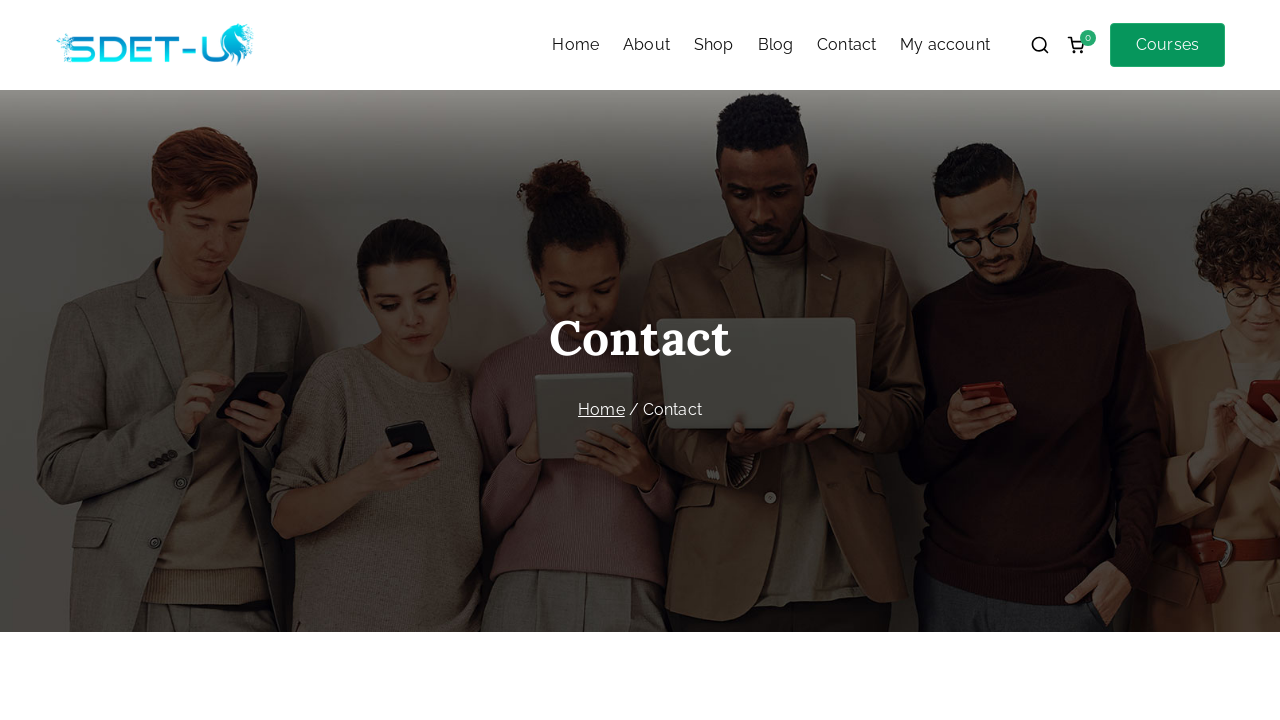

Filled contact name field with 'Test Name' on .contact-name input
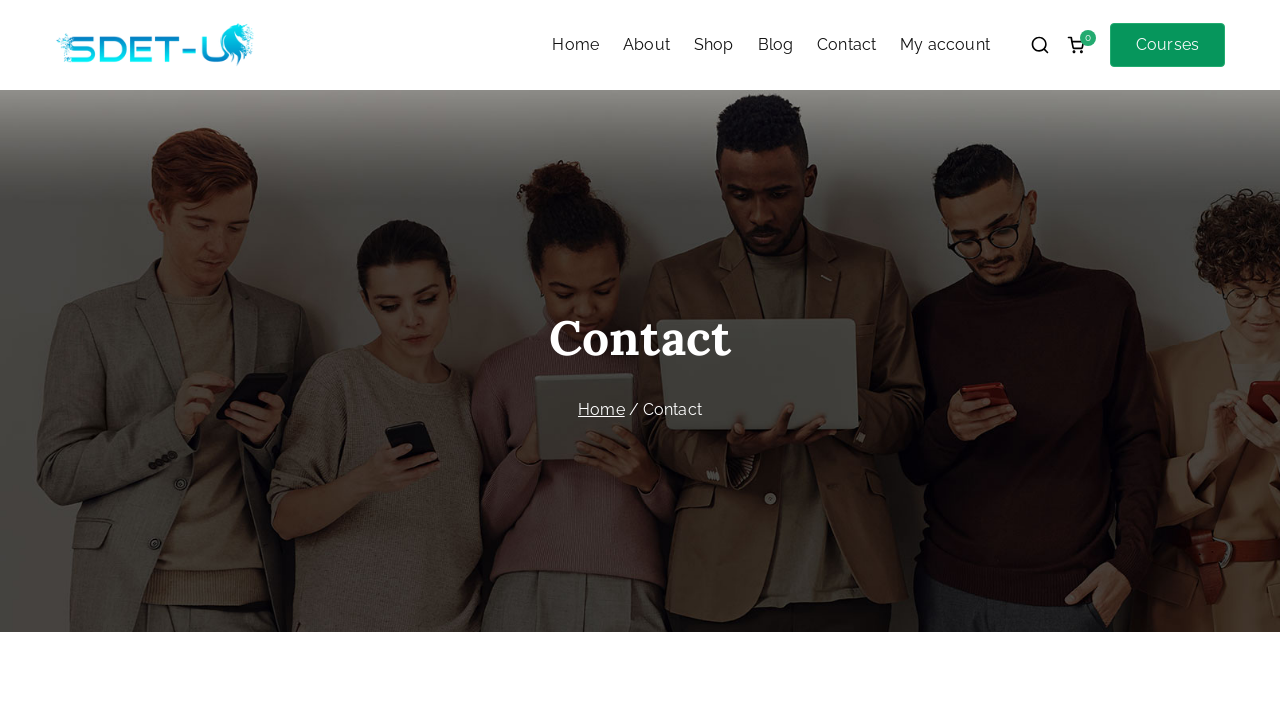

Filled contact email field with 'test@mail.com' on .contact-email input
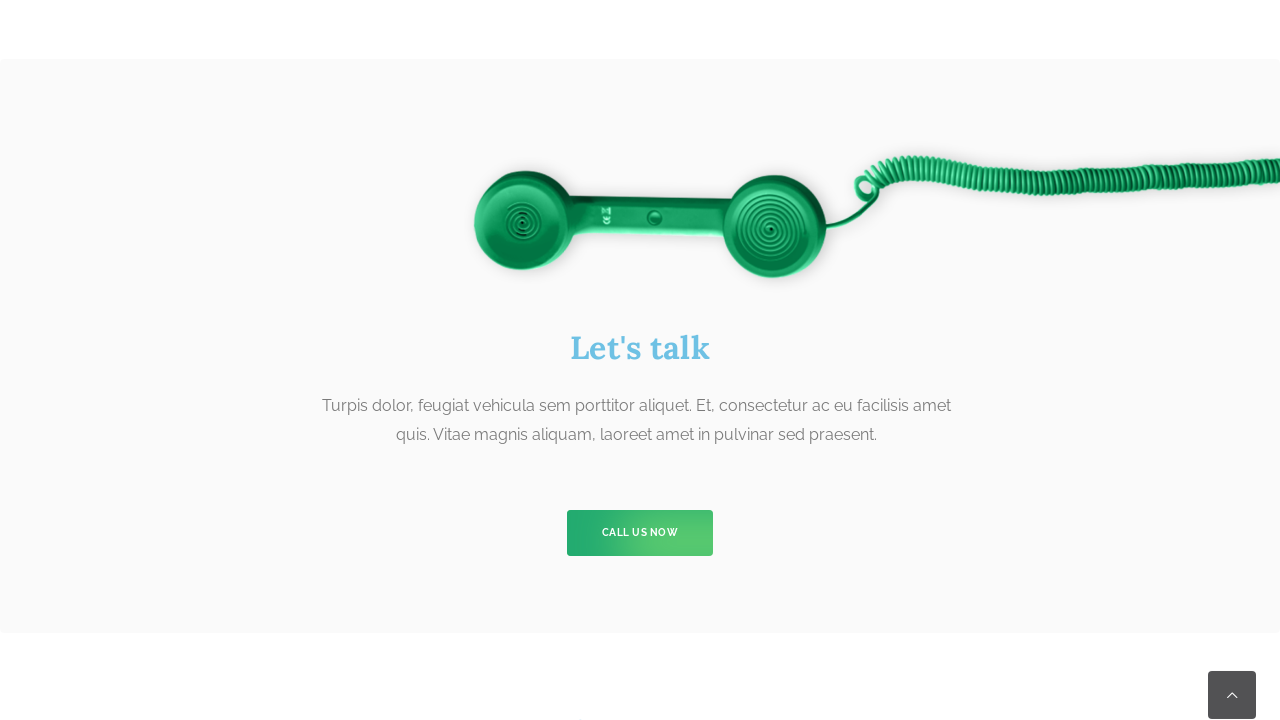

Filled contact phone field with '134567864' on .contact-phone input
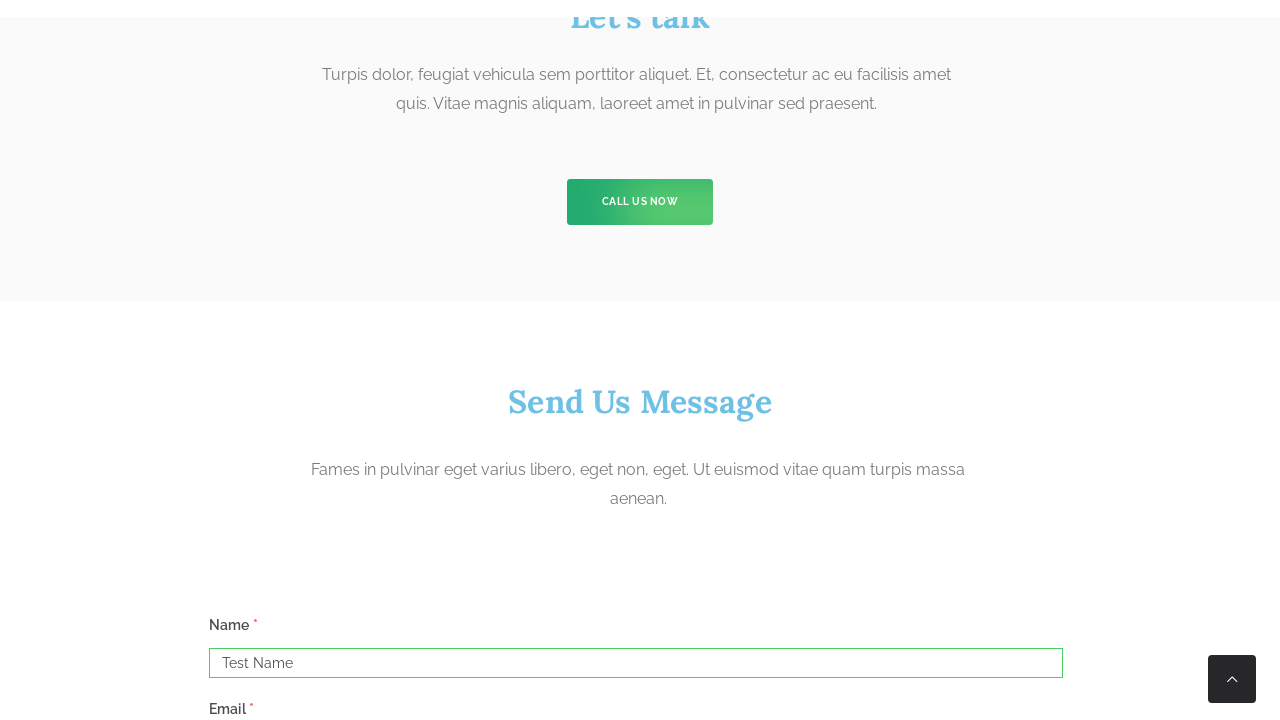

Filled contact message field with 'This is a test message' on .contact-message textarea
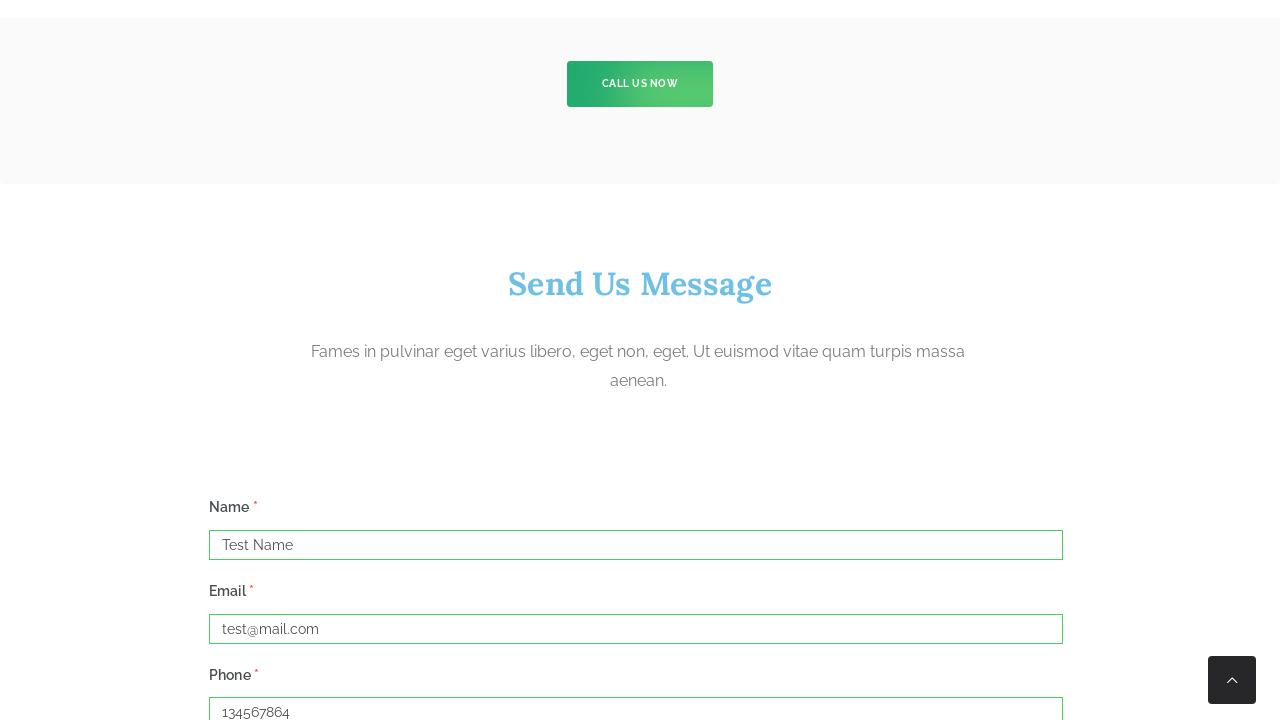

Clicked submit button to submit contact form at (252, 361) on button[type=submit]
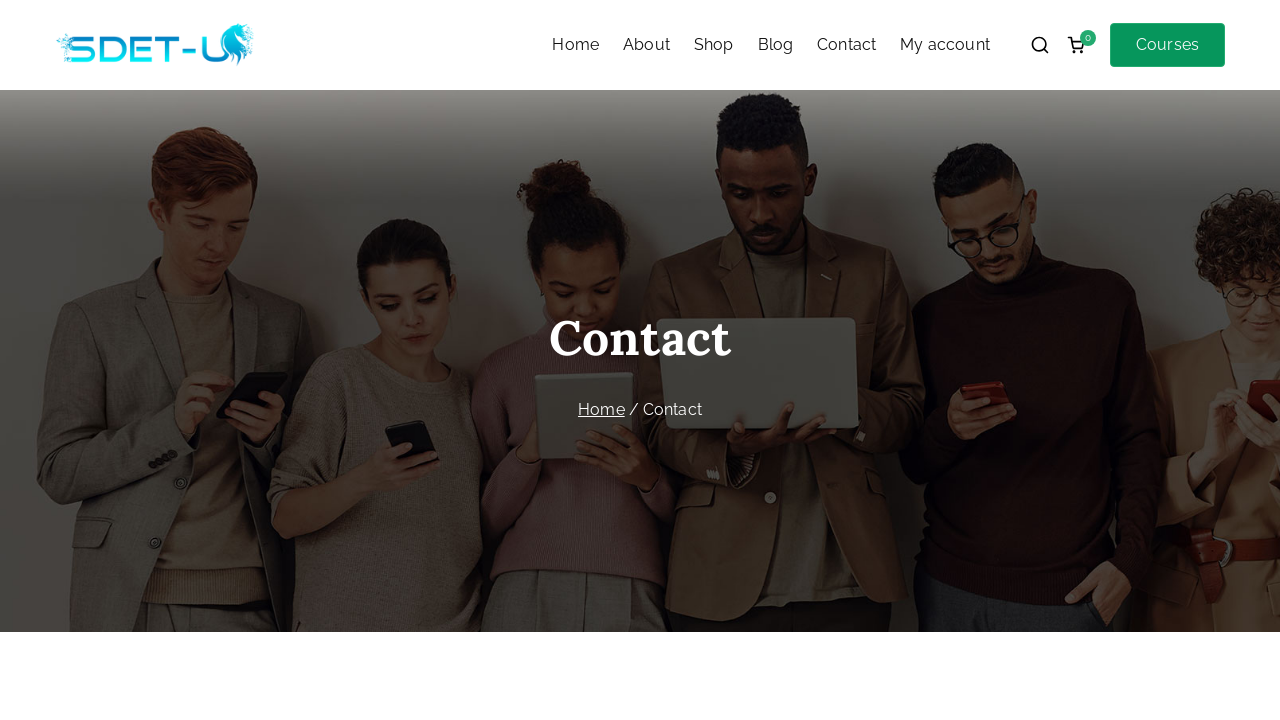

Success alert message appeared on the page
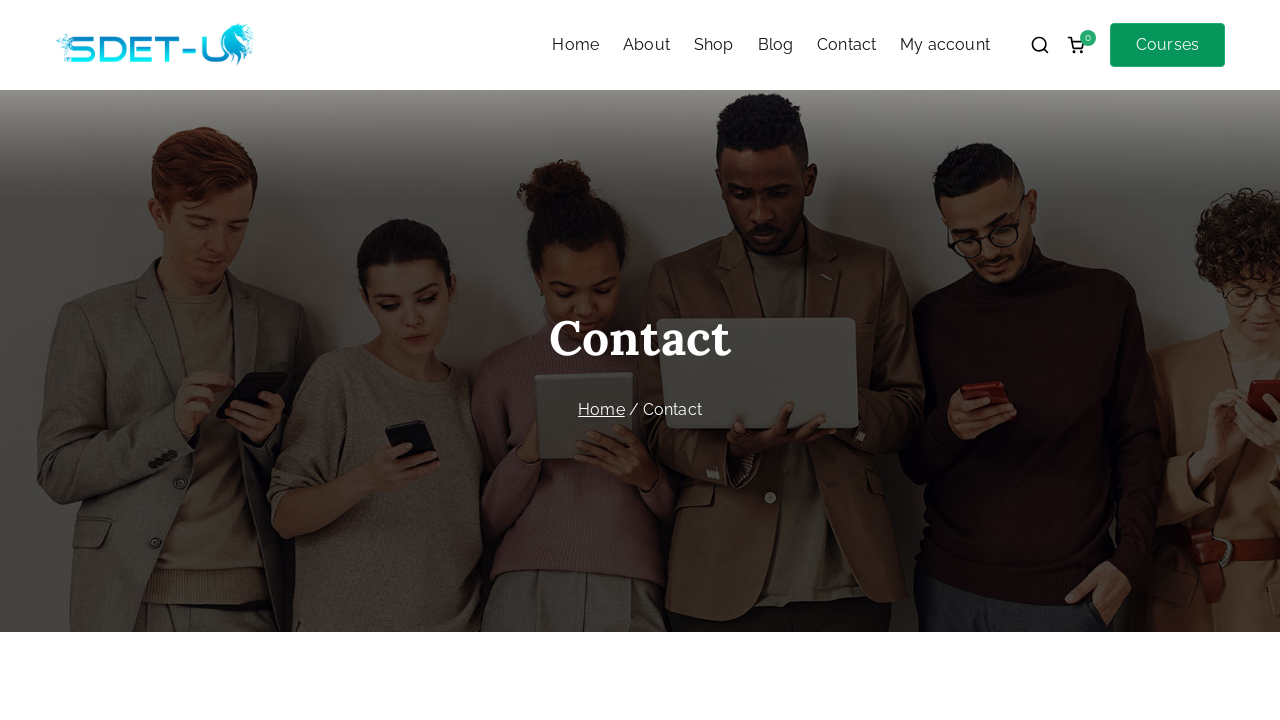

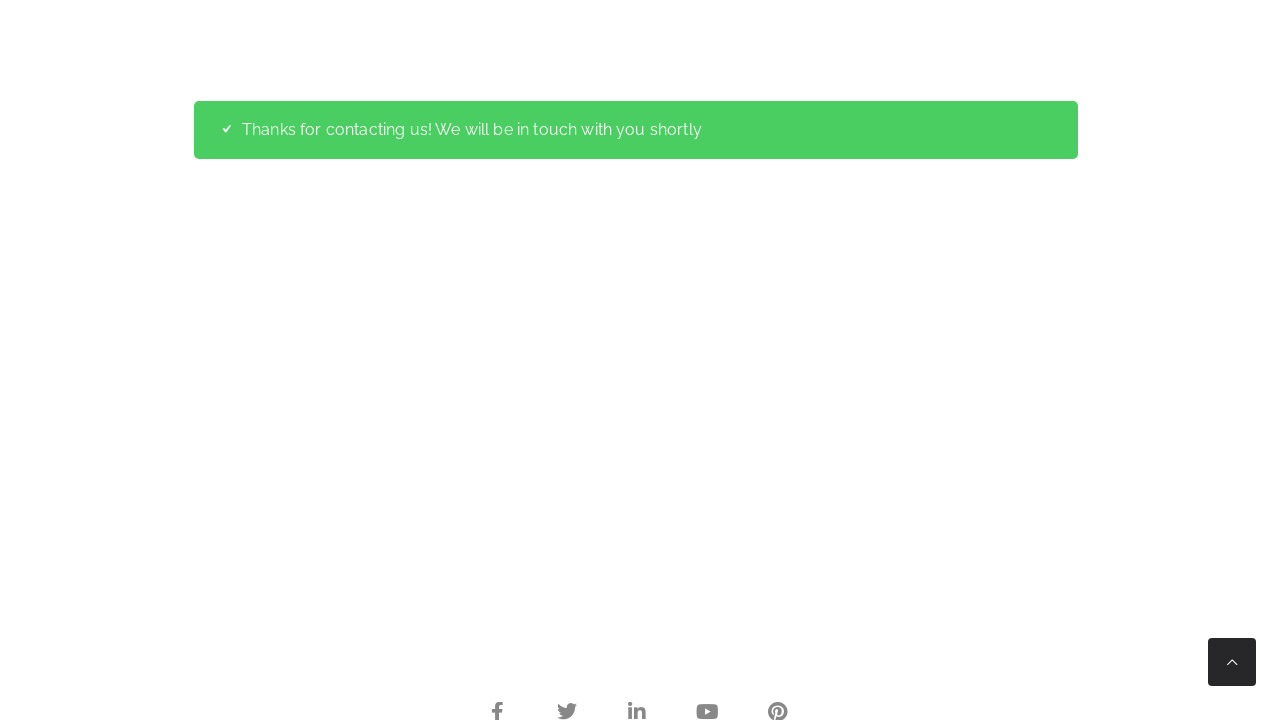